Navigates to MK University notifications page and maximizes the browser window

Starting URL: https://mkuniversity.ac.in/dde/Notifications.php

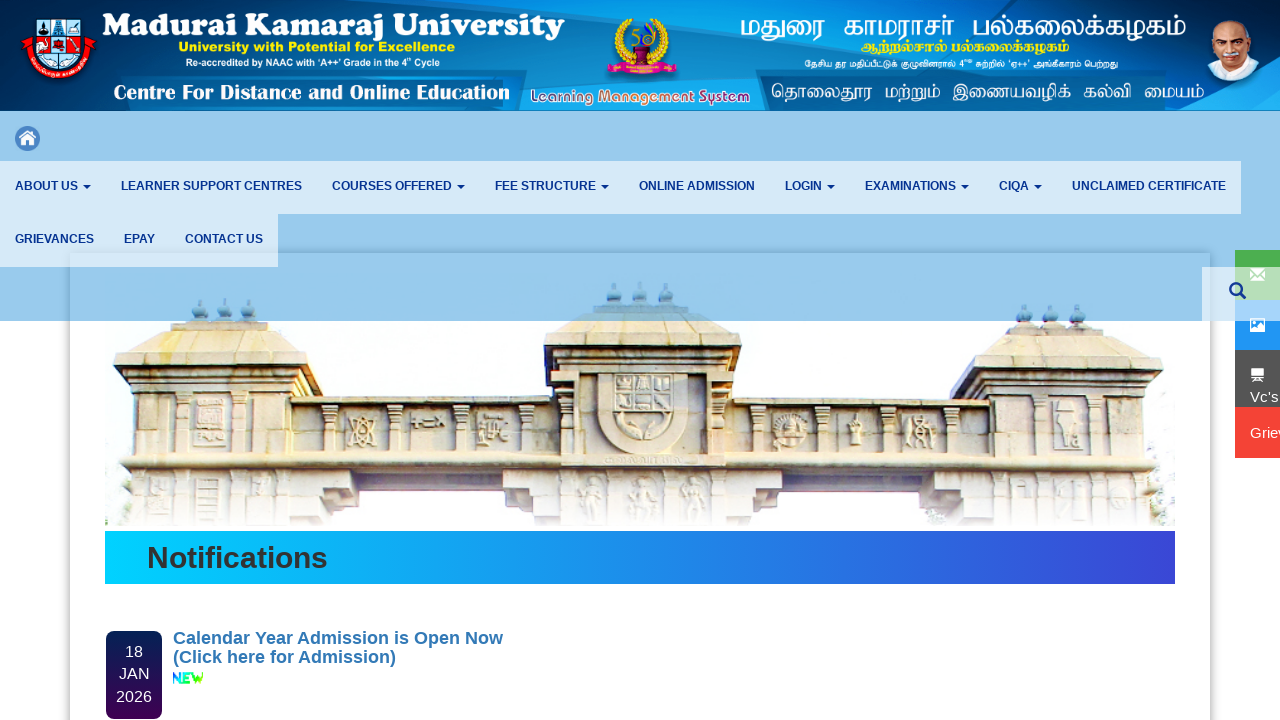

Waited for page DOM to load
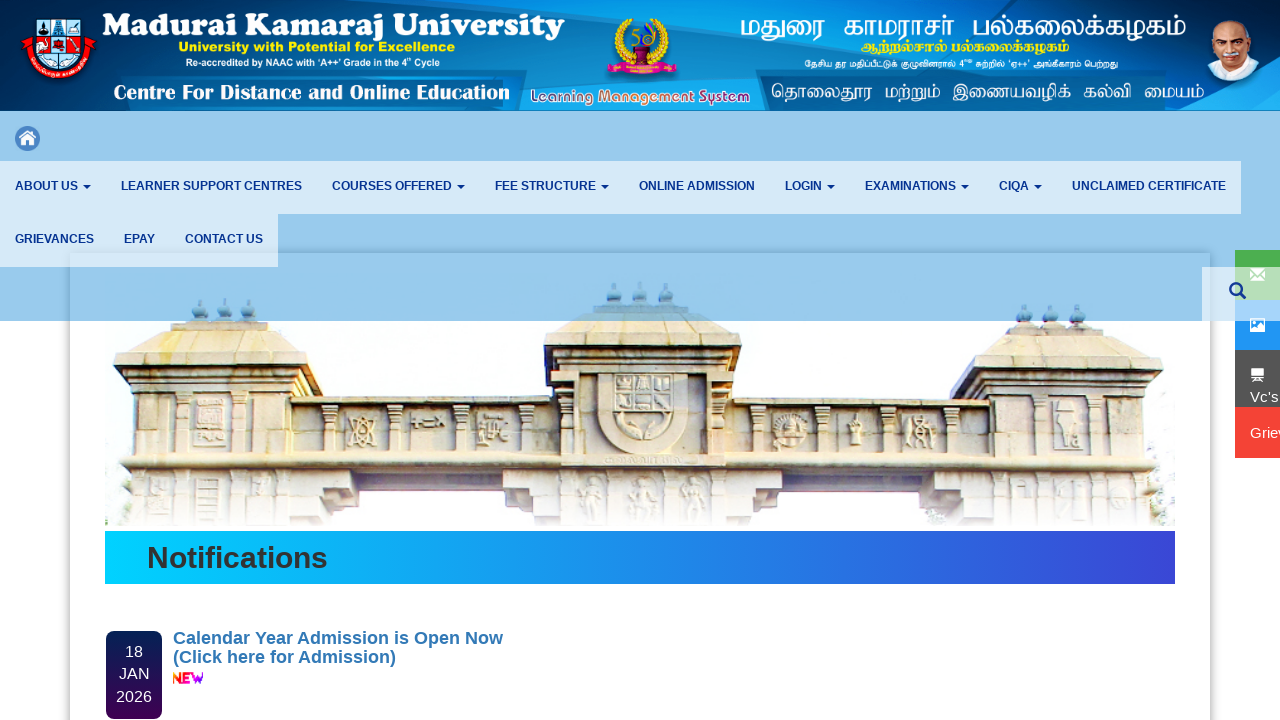

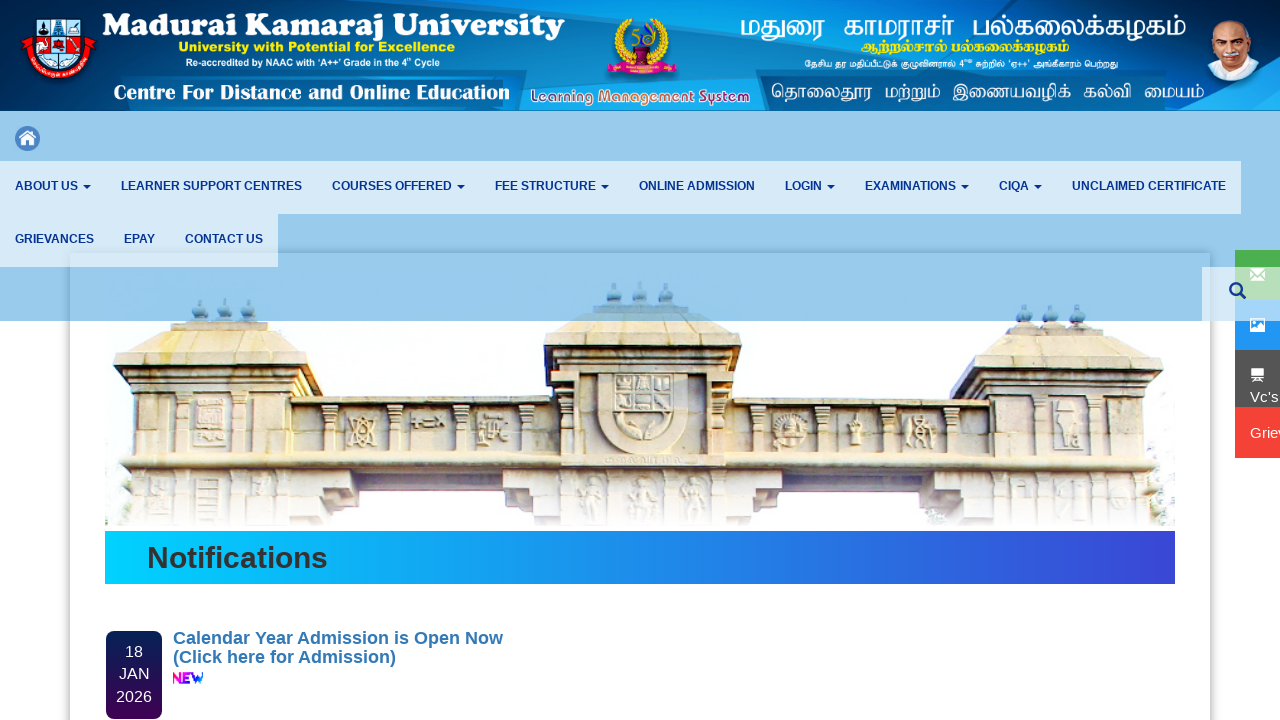